Tests login form validation by entering a username with empty password and verifying the "Password is required" error message appears

Starting URL: https://www.saucedemo.com/

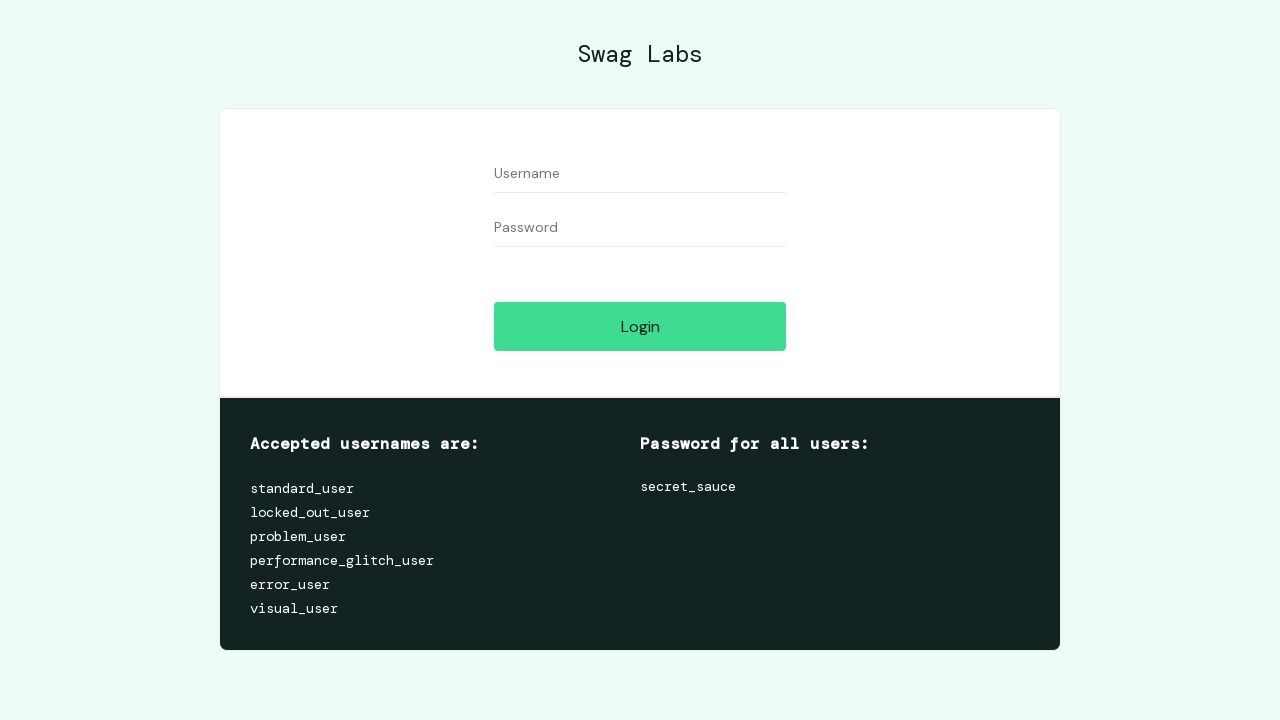

Navigated to Sauce Demo login page
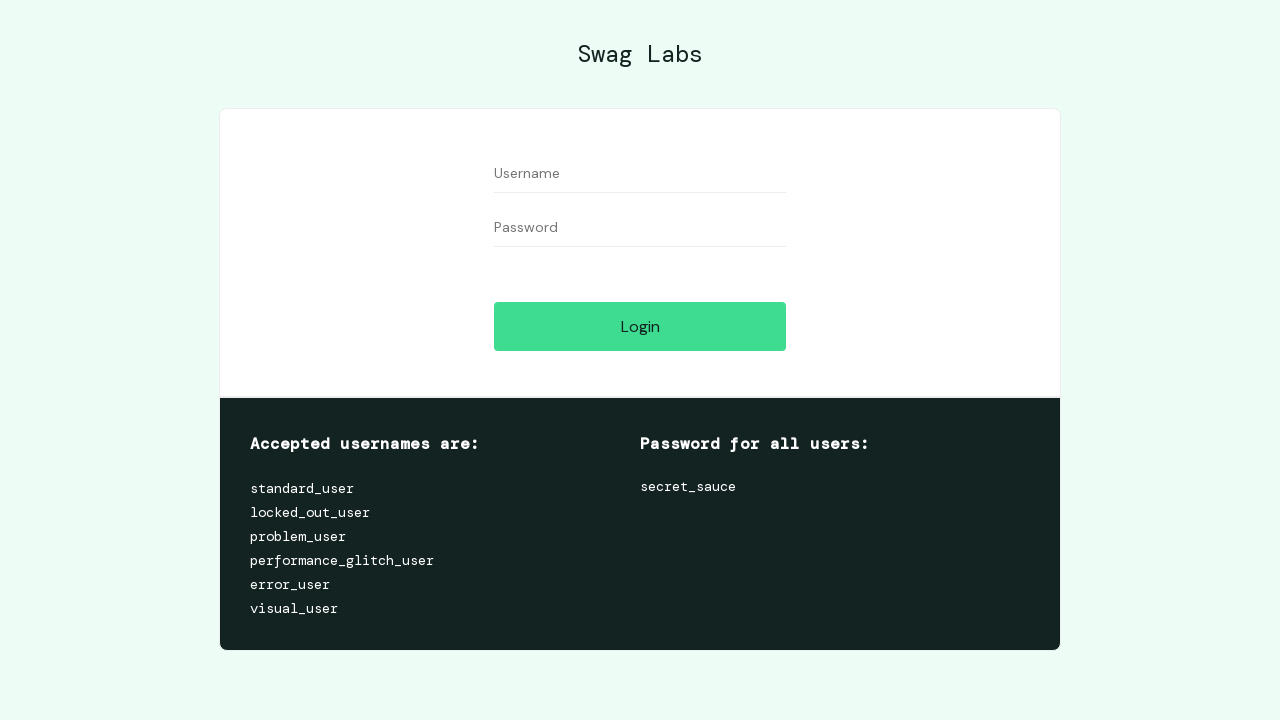

Filled username field with 'standard_user' on #user-name
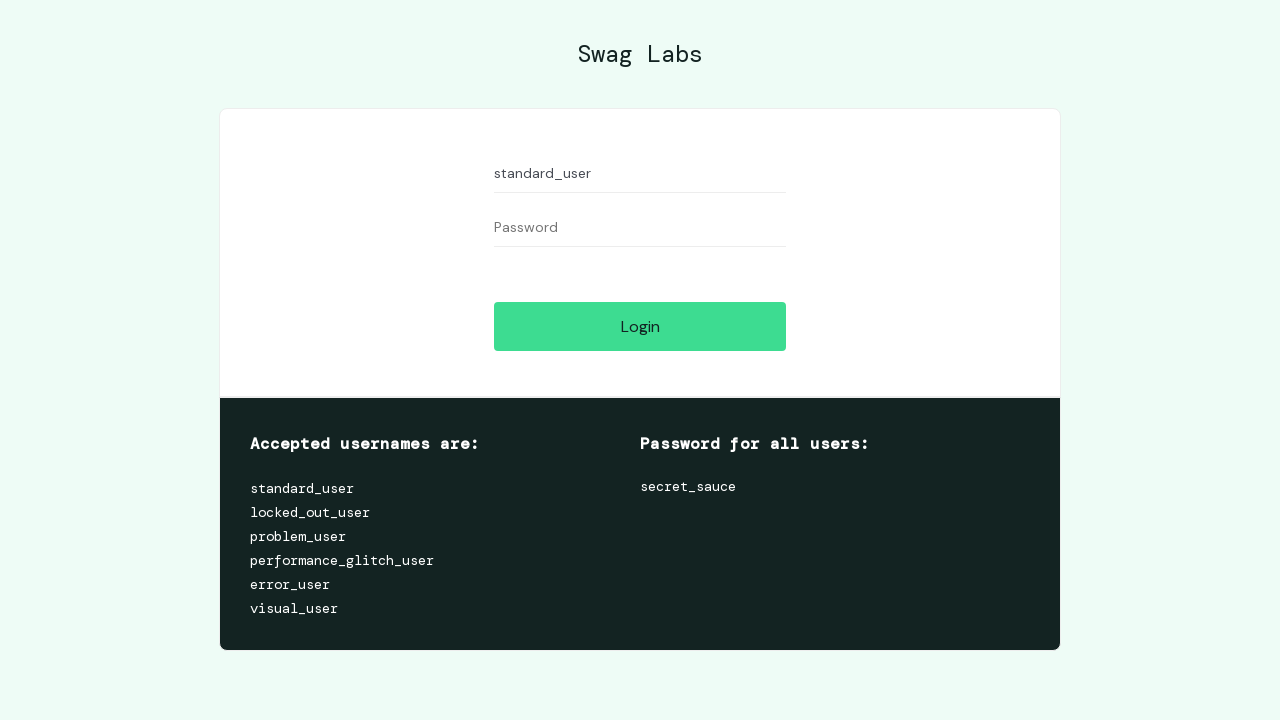

Left password field empty on #password
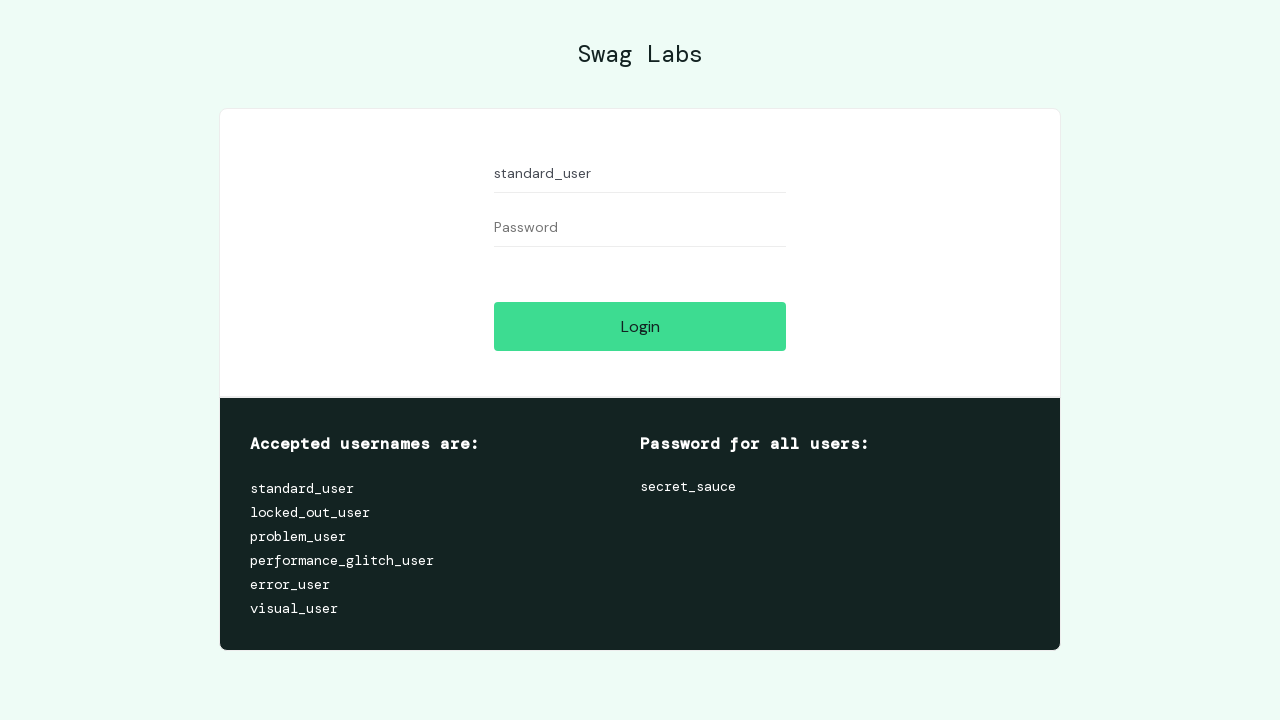

Clicked login button at (640, 326) on #login-button
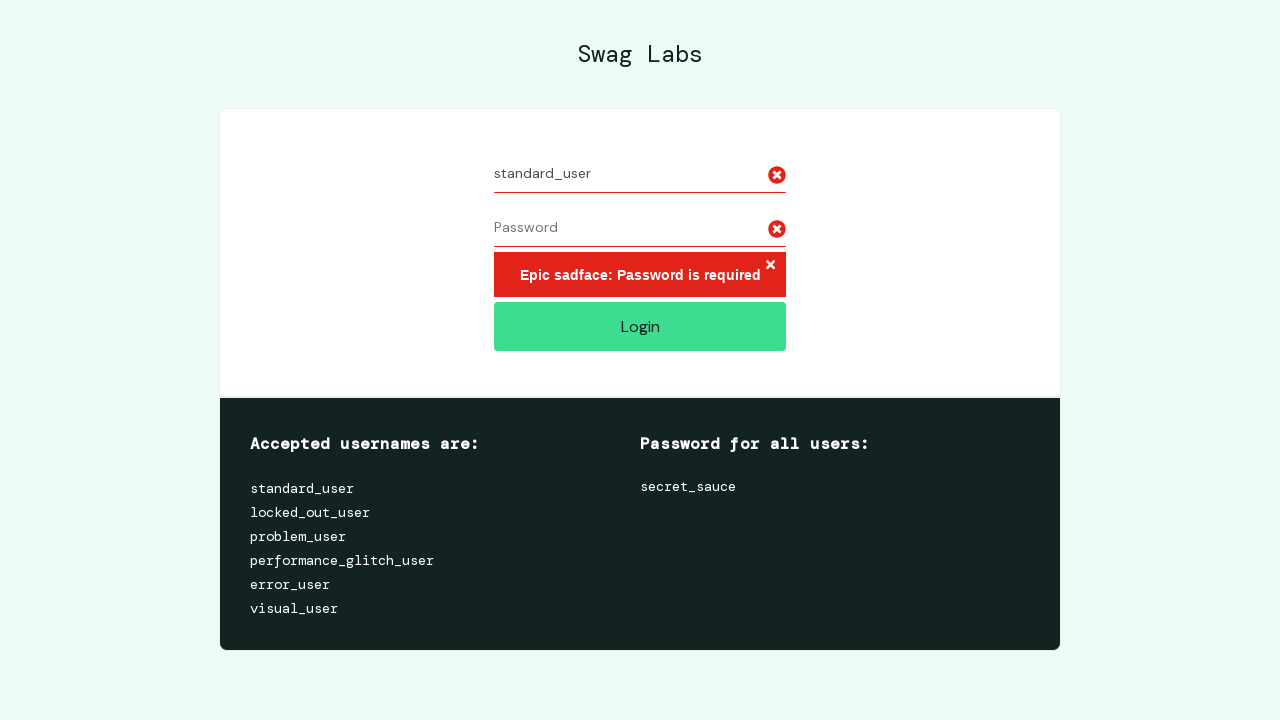

Password required error message appeared
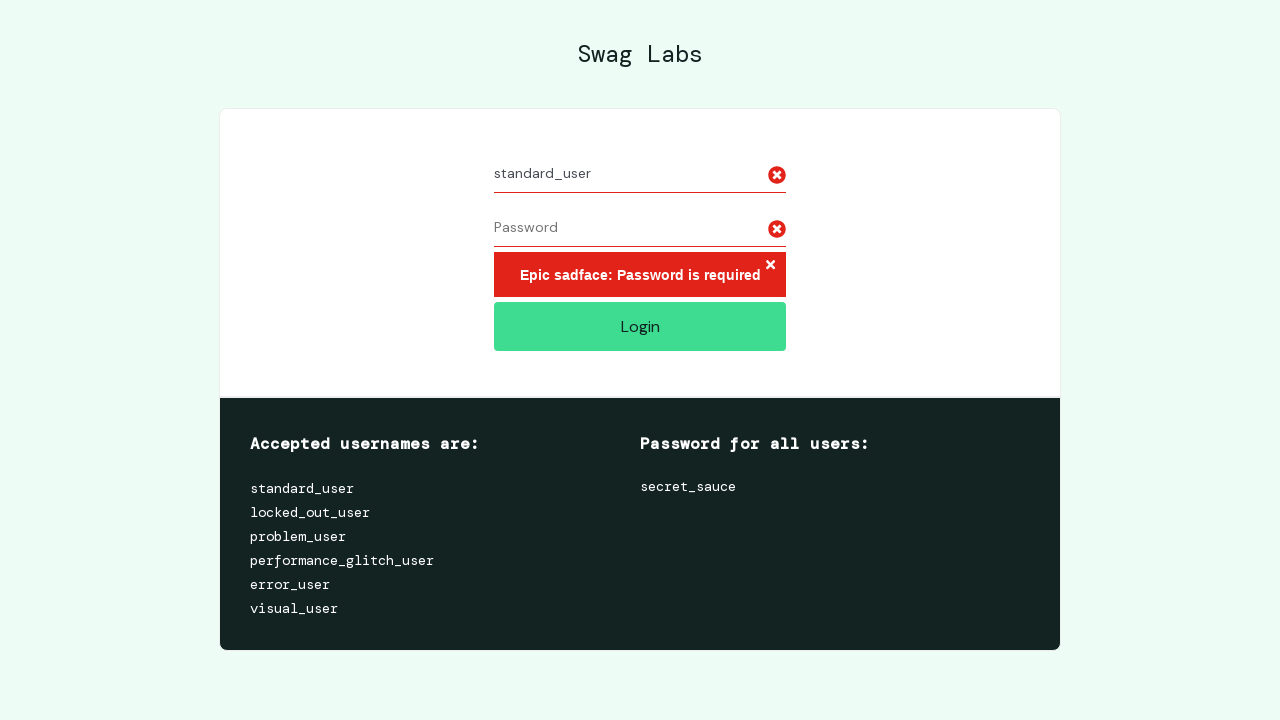

Verified error message text is 'Epic sadface: Password is required'
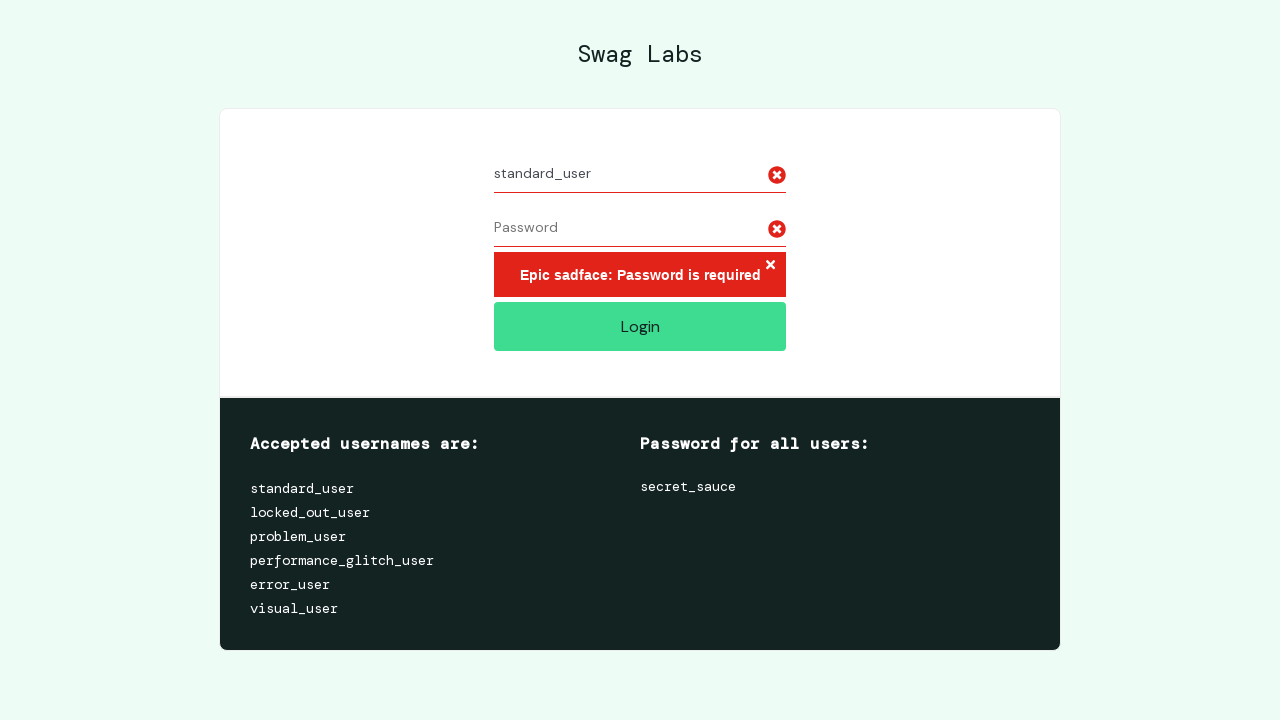

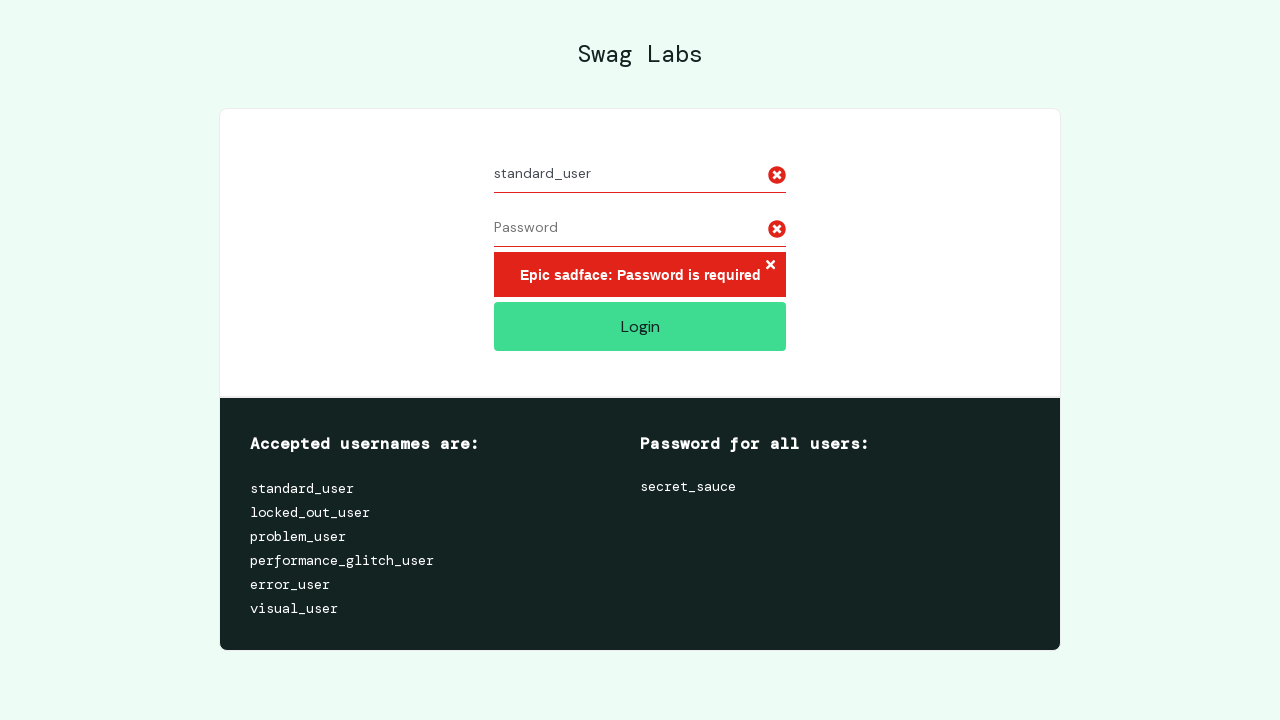